Tests sign-up form validation when username is left blank - fills only password field and submits to verify error message

Starting URL: https://www.demoblaze.com/index.html

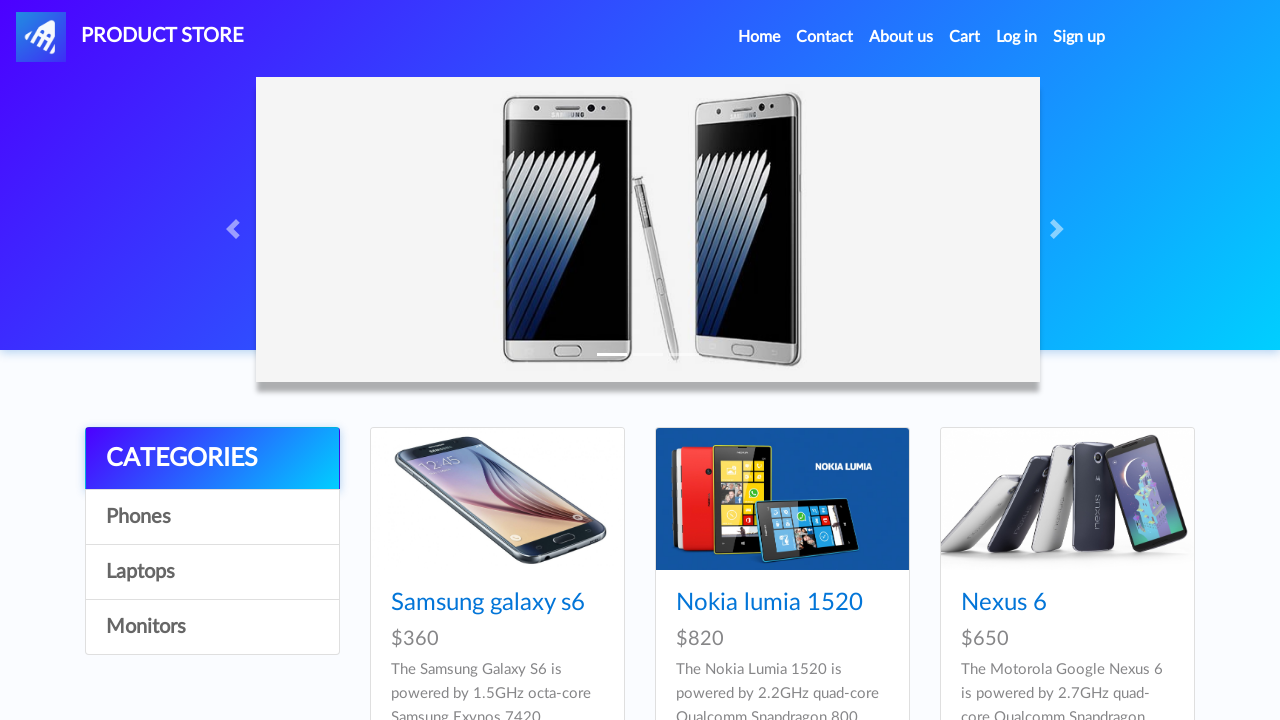

Clicked Sign Up button in navigation at (1079, 37) on xpath=//a[@id='signin2']
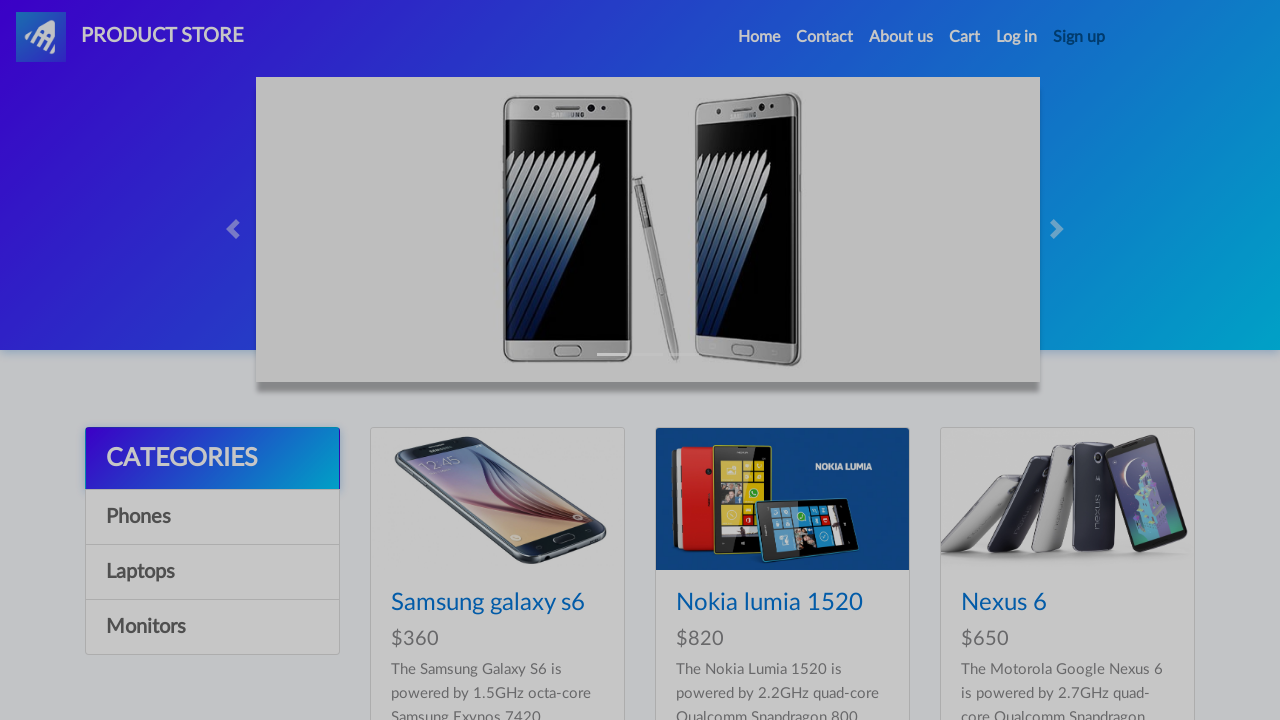

Sign-up modal appeared with password field visible
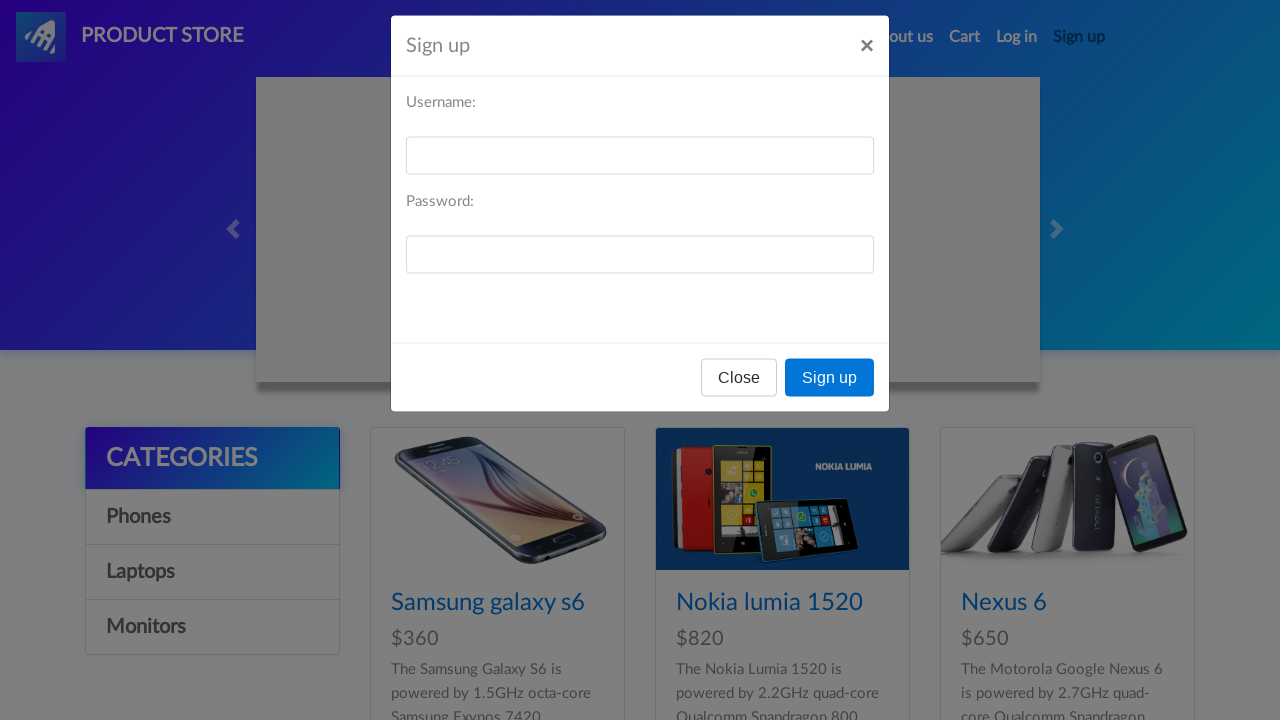

Filled password field with 'Aa123456', left username field blank on //input[@id='sign-password']
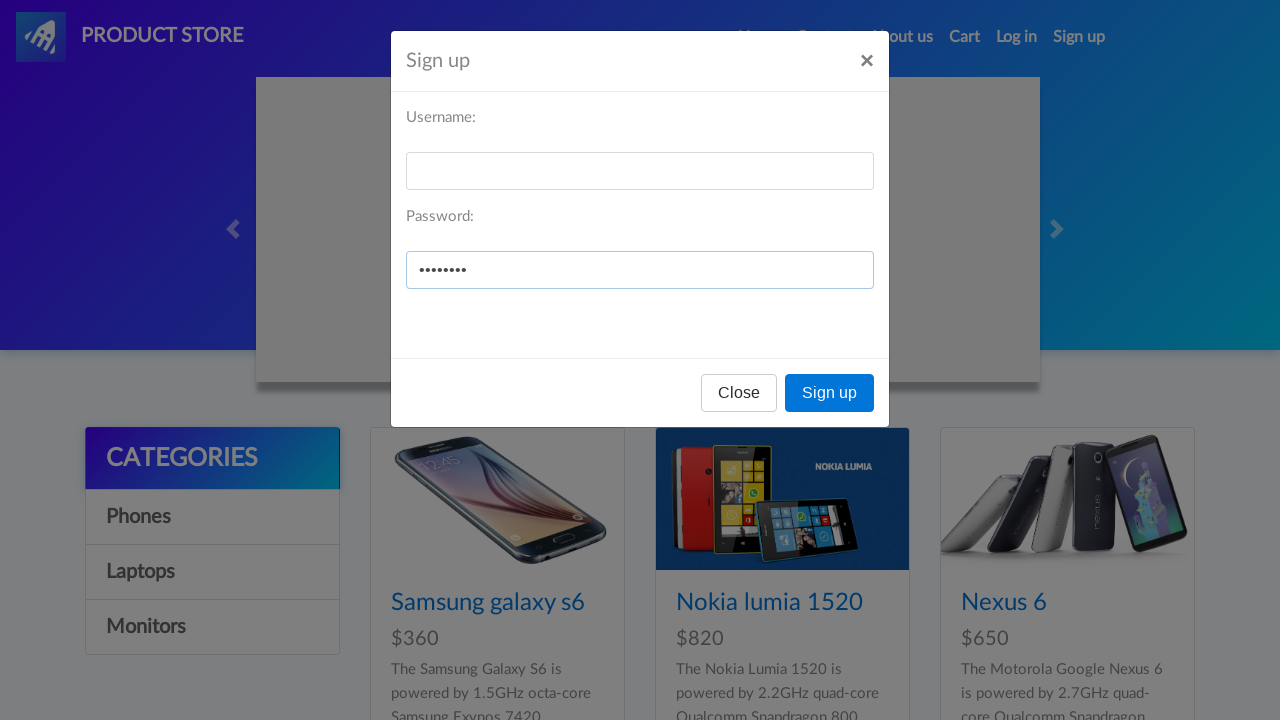

Clicked Sign Up button in modal to submit form with blank username at (830, 393) on xpath=//button[@onclick='register()']
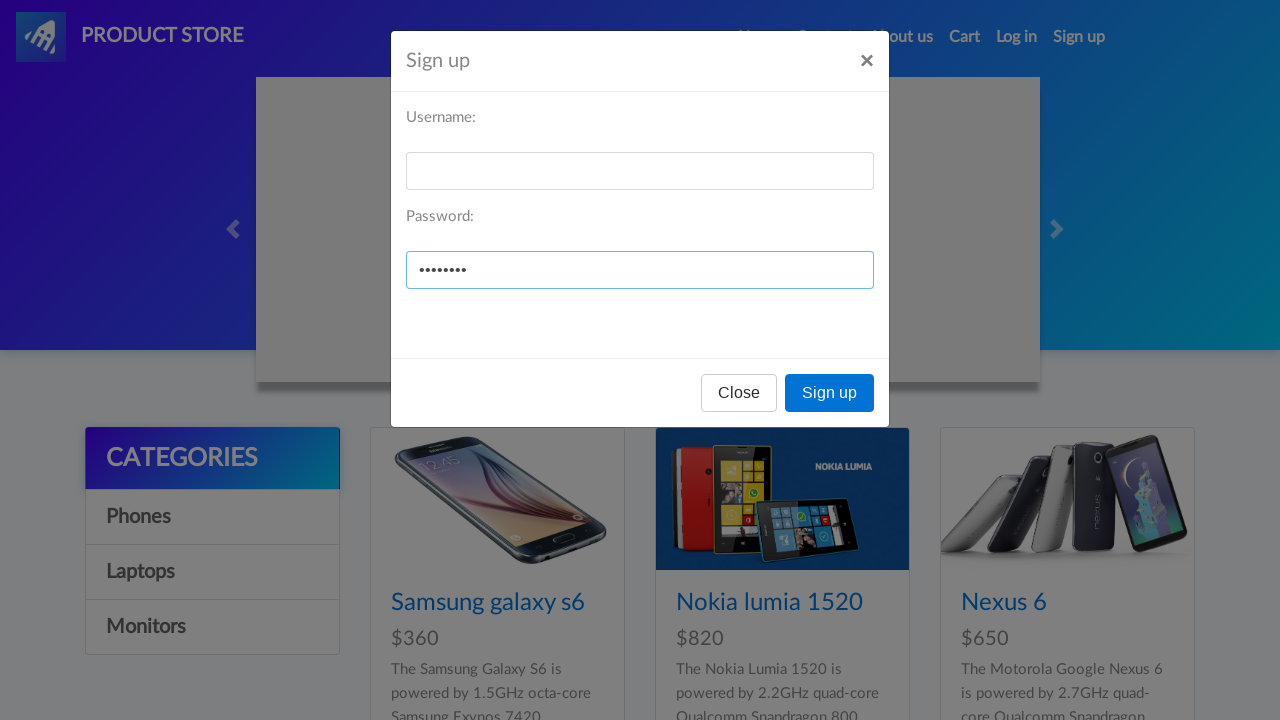

Set up dialog handler to accept alert messages
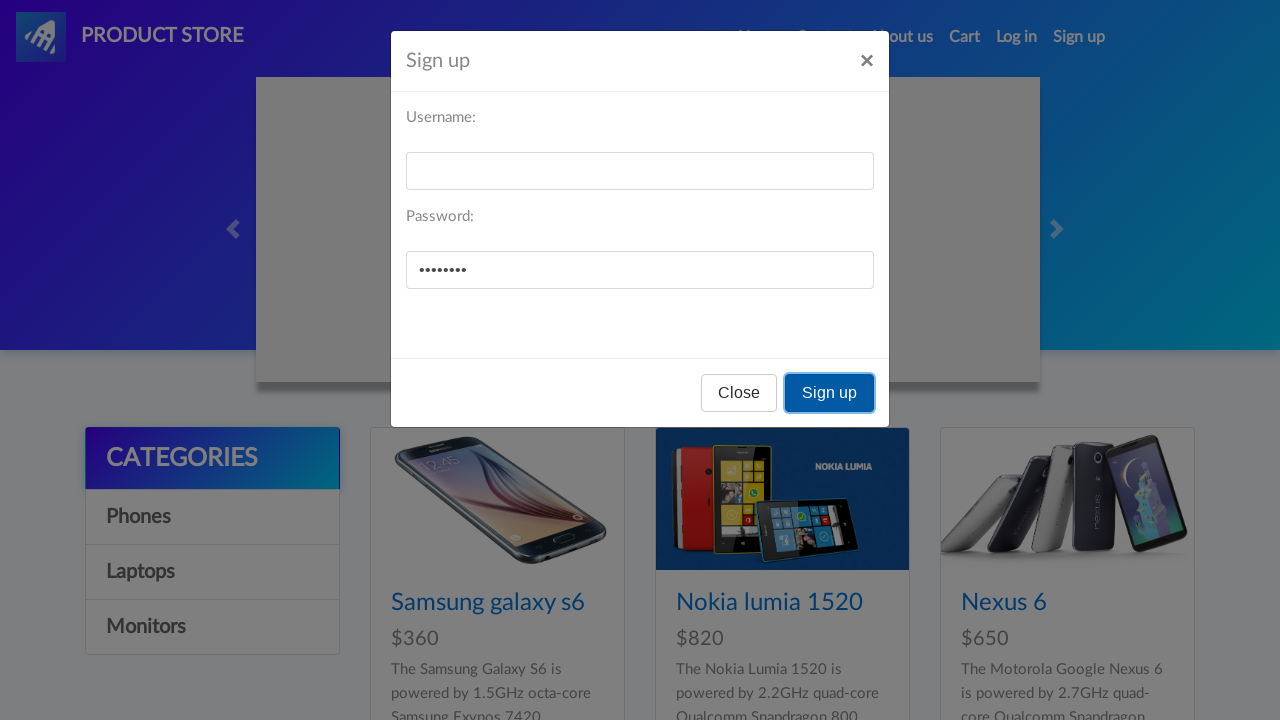

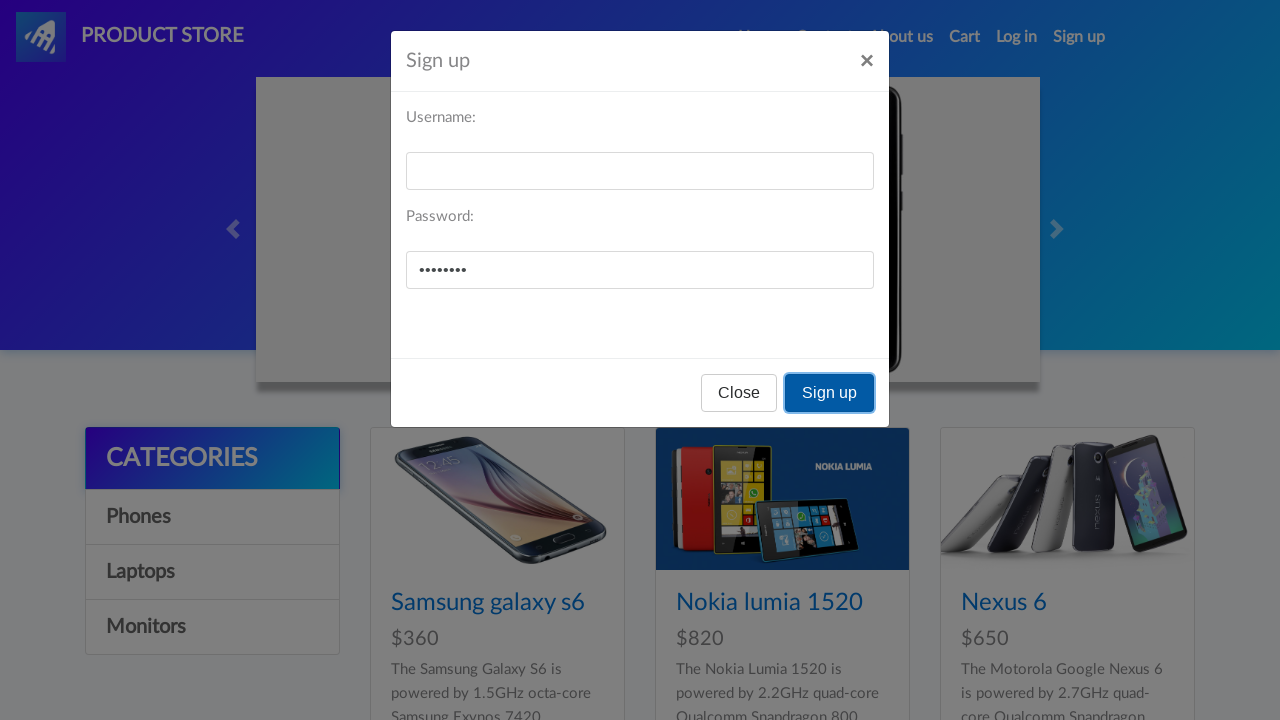